Tests the add/remove elements functionality by clicking the "Add Element" button twice to create two elements, then clicking "Delete" once to remove one element, and verifying one delete button remains.

Starting URL: https://the-internet.herokuapp.com/add_remove_elements/

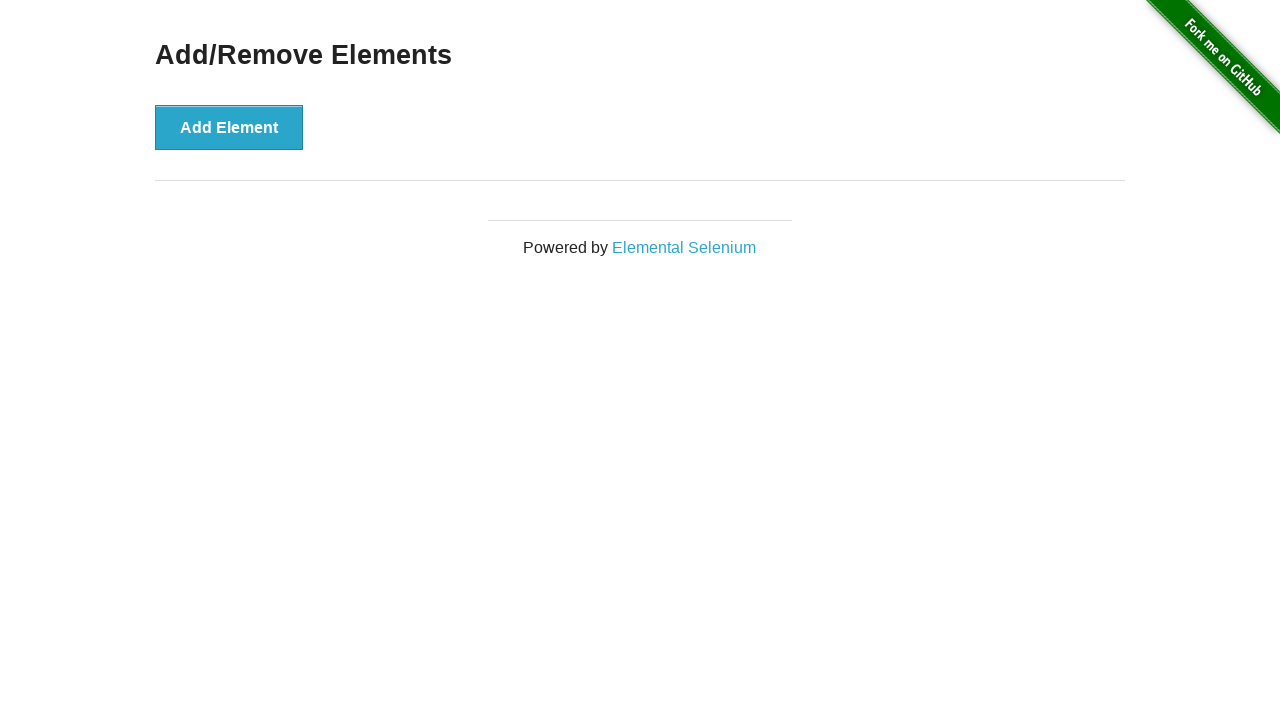

Clicked 'Add Element' button first time at (229, 127) on xpath=//button[text()='Add Element']
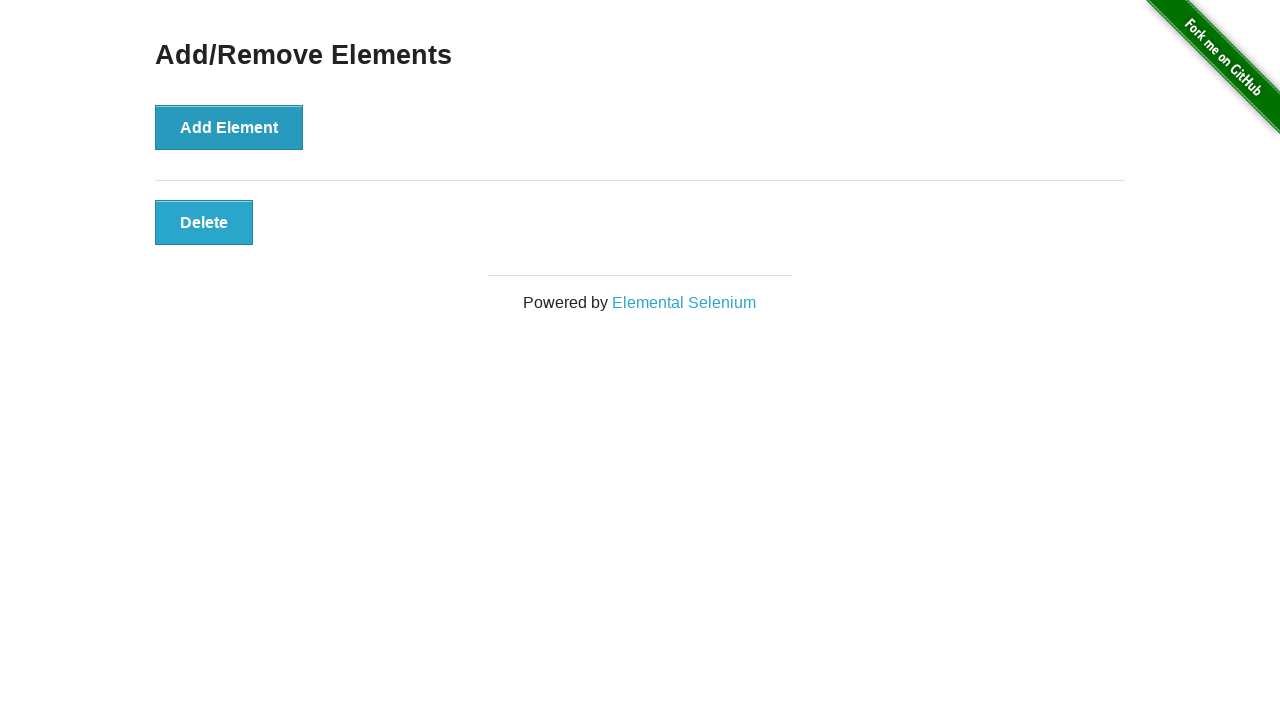

Clicked 'Add Element' button second time at (229, 127) on xpath=//button[text()='Add Element']
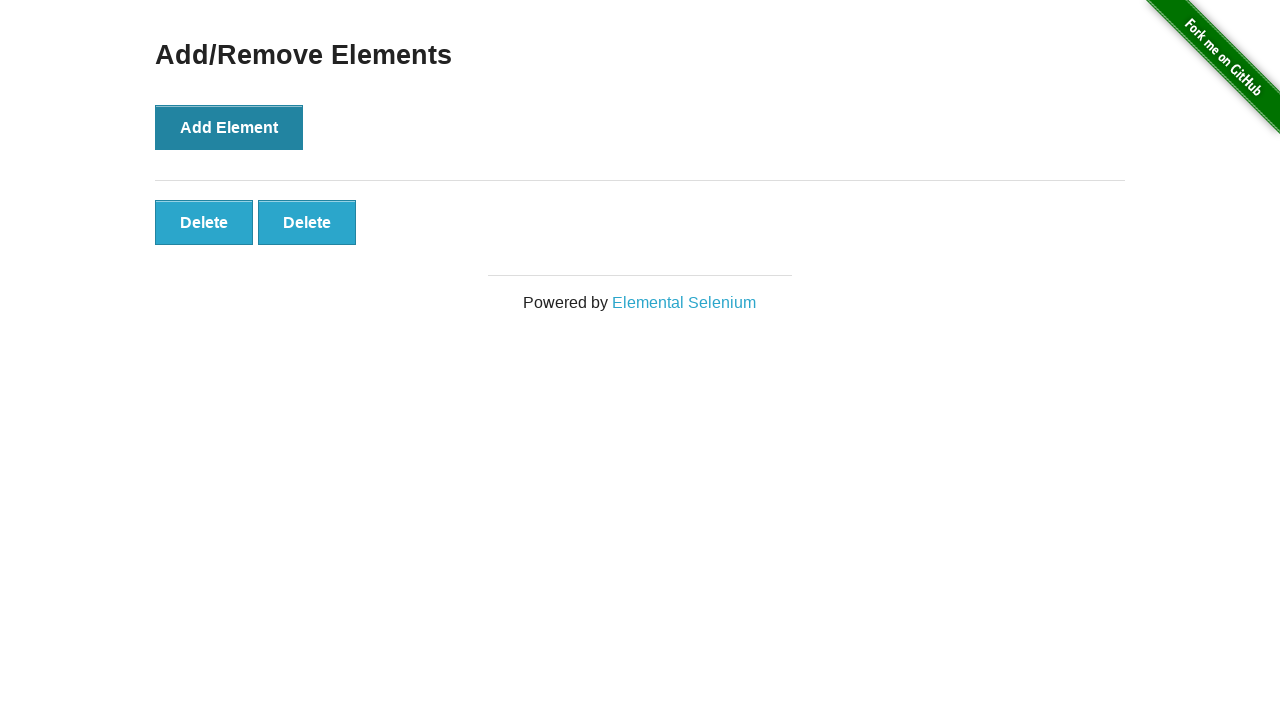

Clicked 'Delete' button to remove one element at (204, 222) on xpath=//button[text()='Delete']
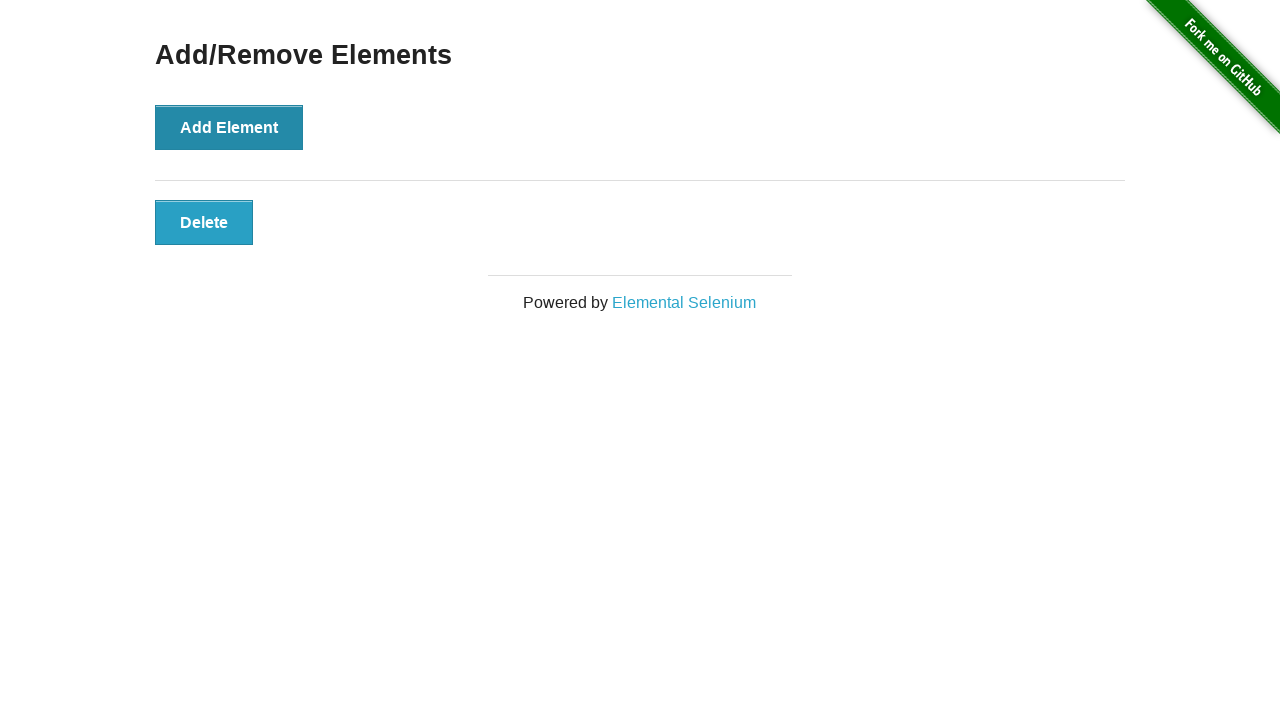

Located remaining Delete buttons
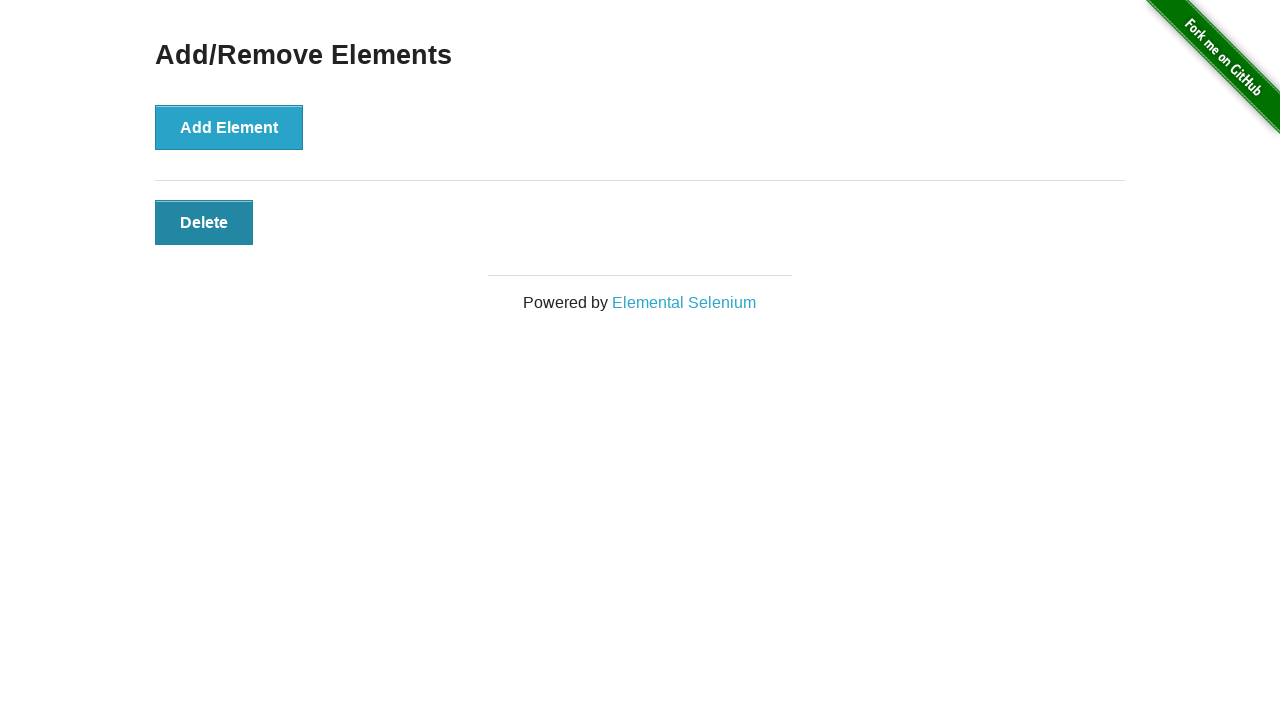

Verified that exactly one Delete button remains
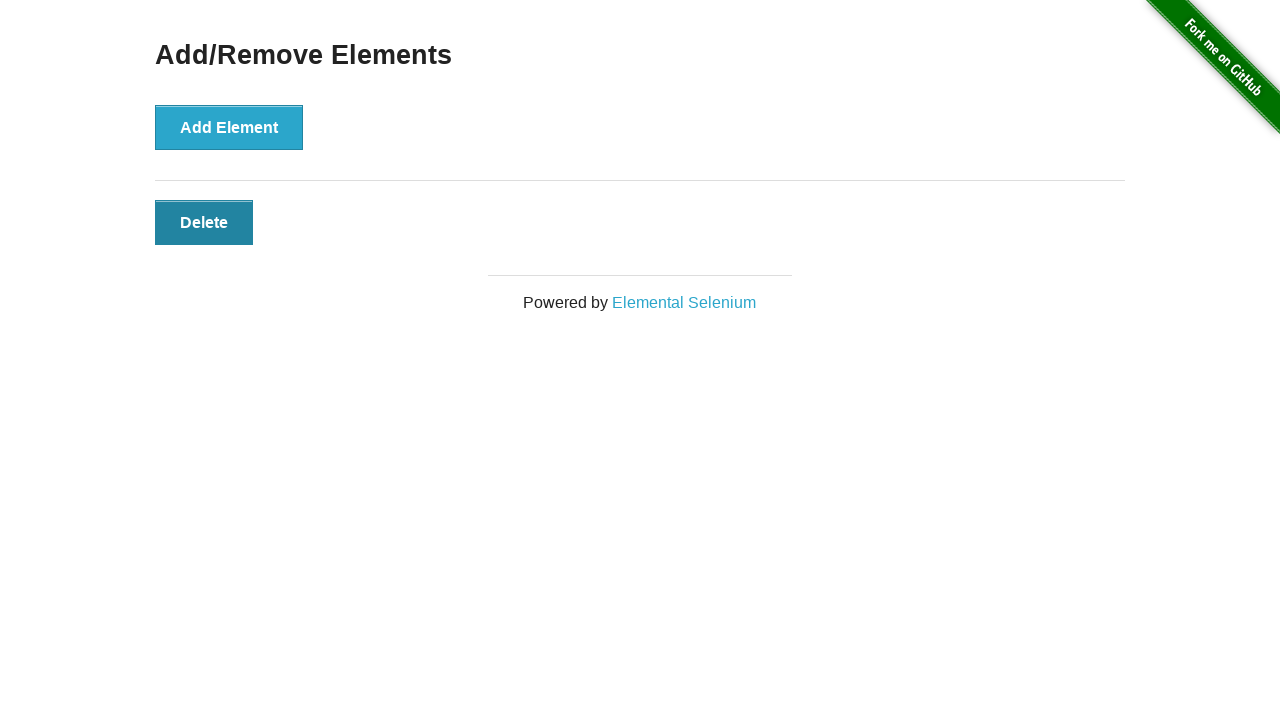

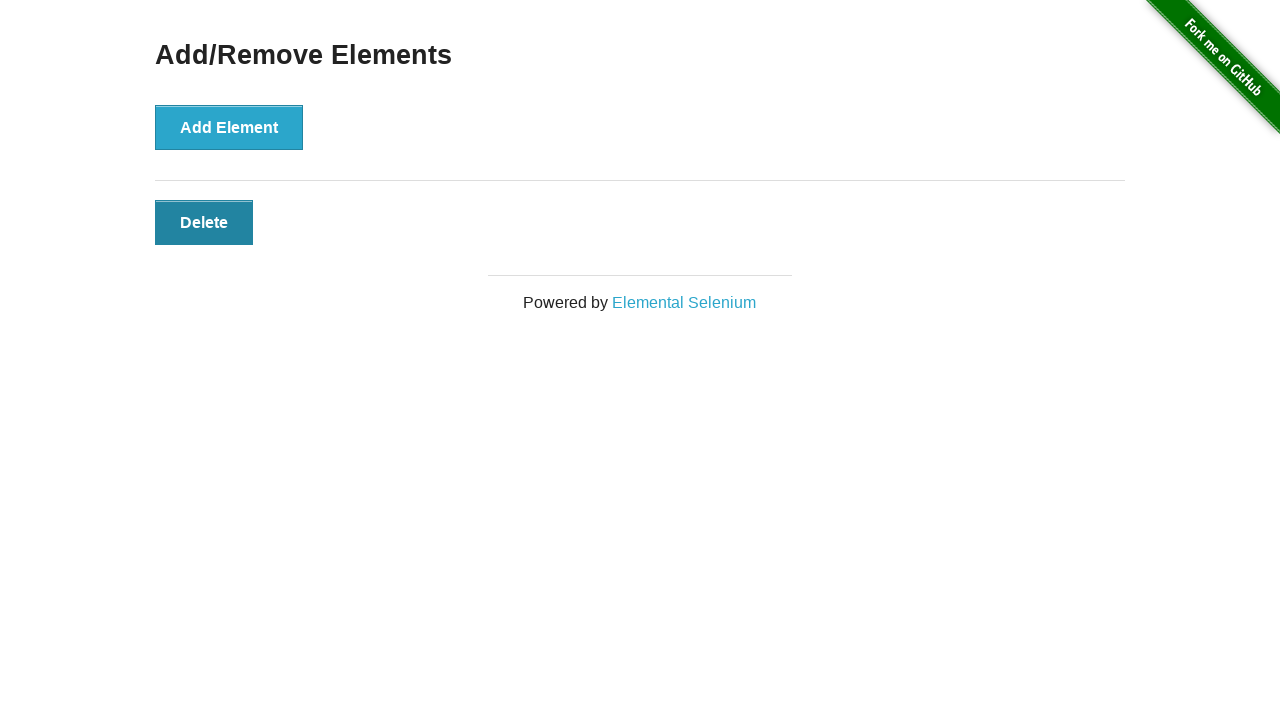